Tests clearing the complete state of all items by checking and unchecking the toggle-all checkbox.

Starting URL: https://demo.playwright.dev/todomvc

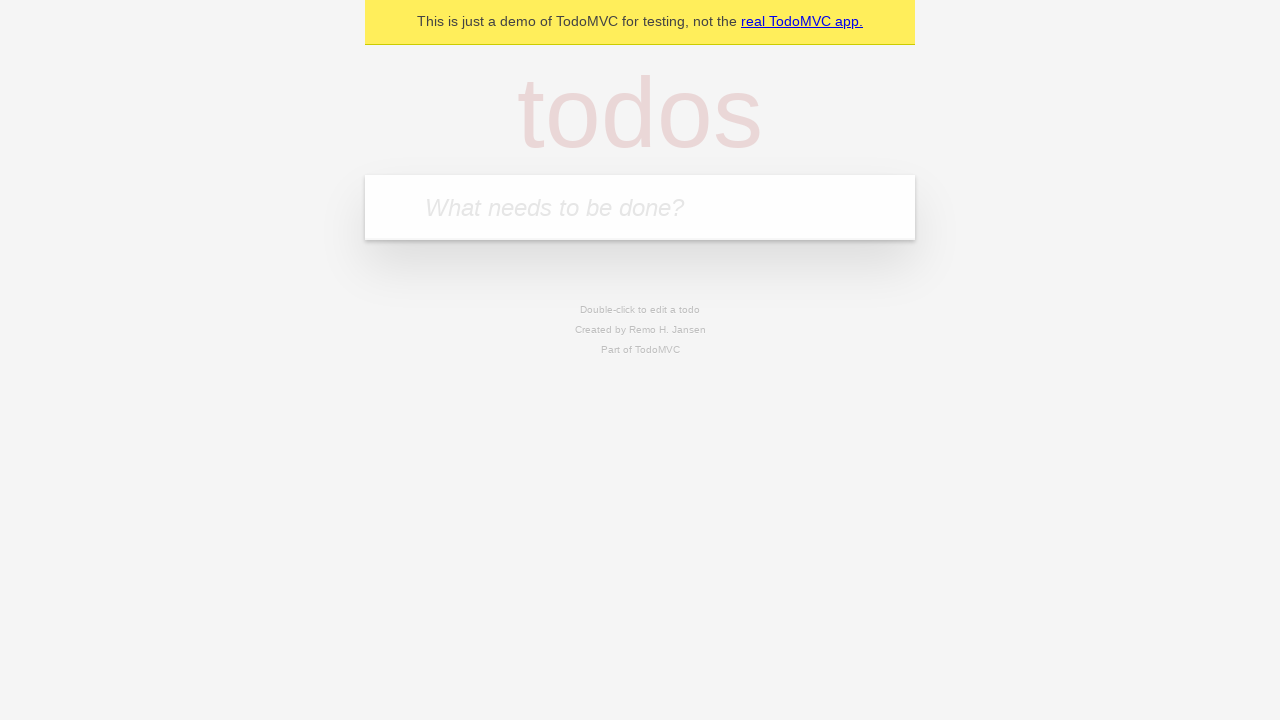

Filled first todo input with 'buy some cheese' on .new-todo
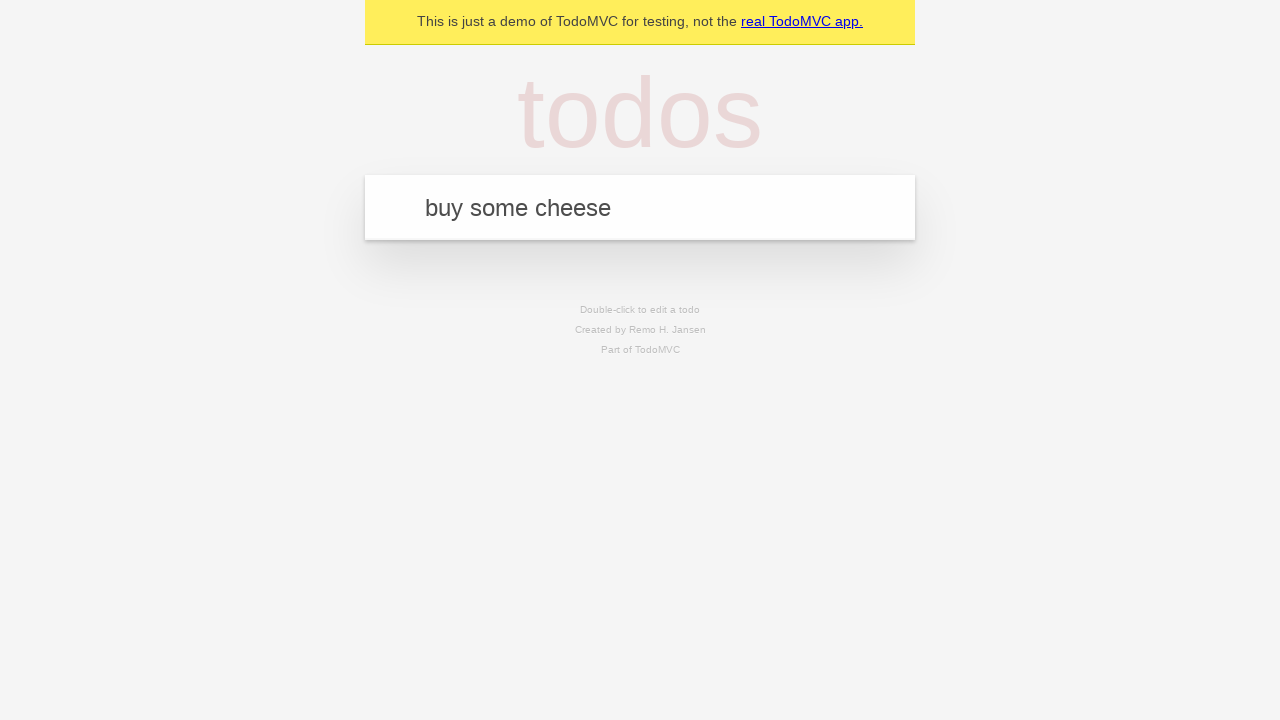

Pressed Enter to create first todo item on .new-todo
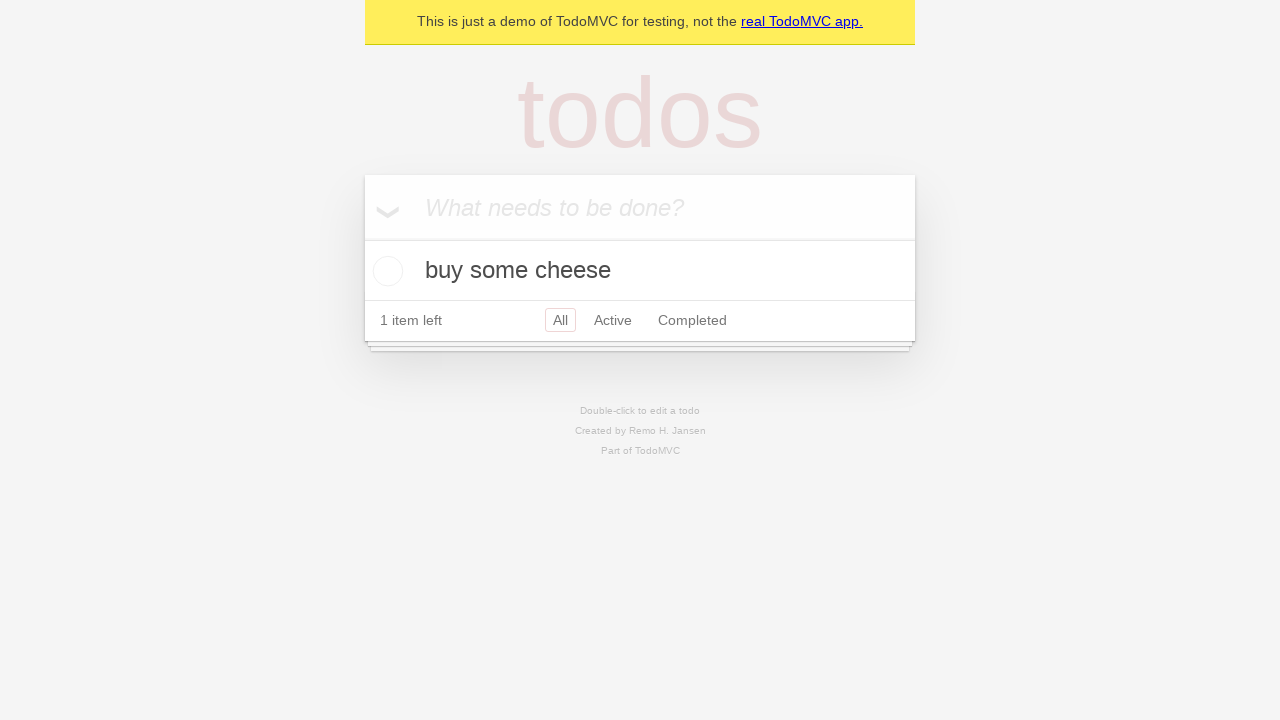

Filled second todo input with 'feed the cat' on .new-todo
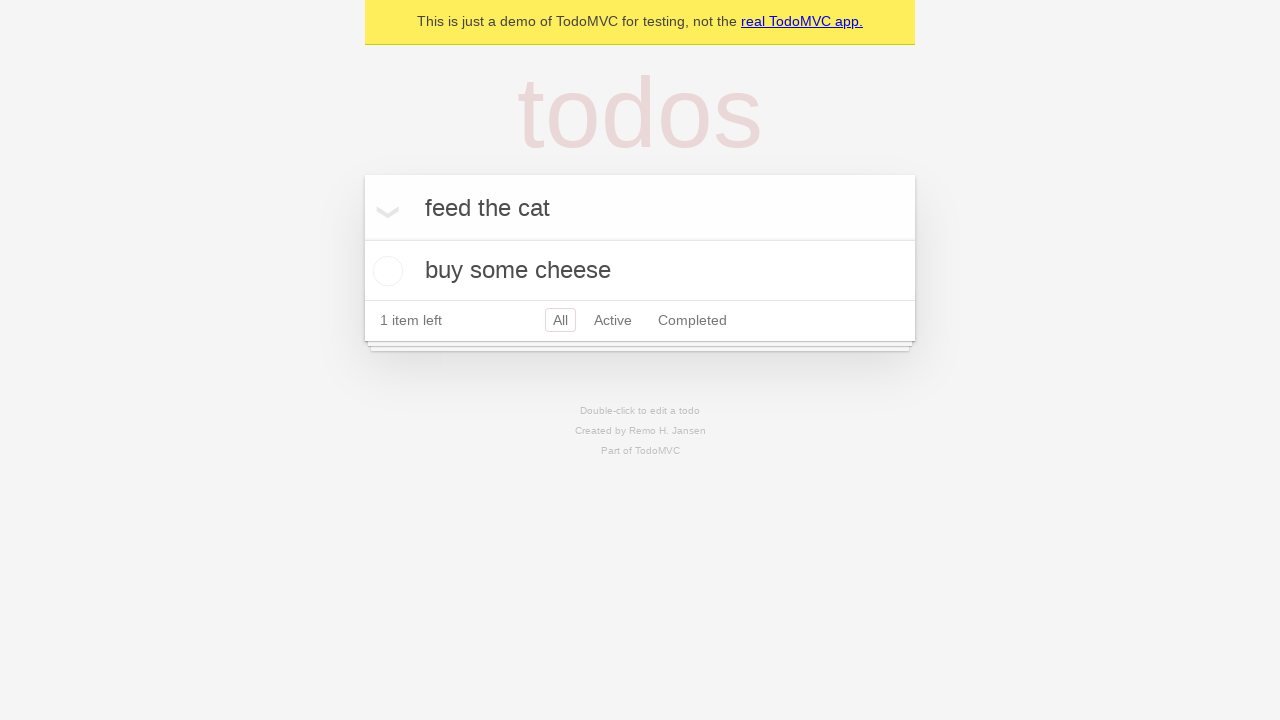

Pressed Enter to create second todo item on .new-todo
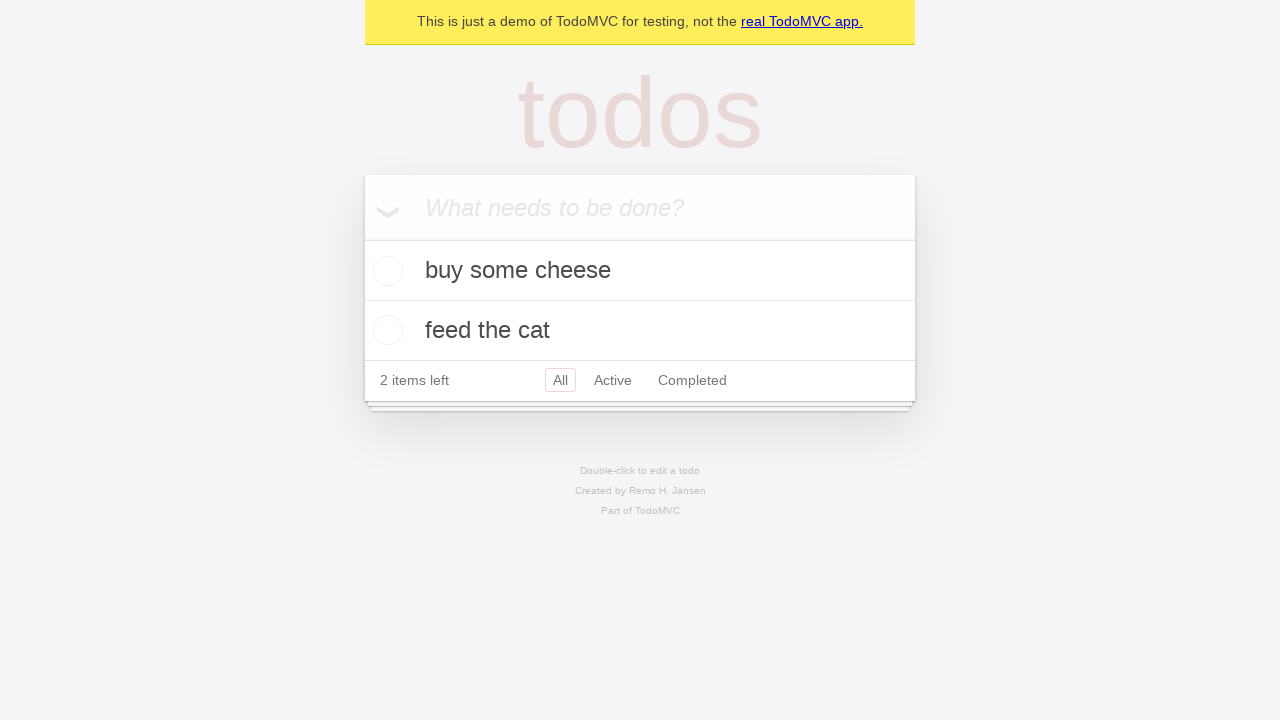

Filled third todo input with 'book a doctors appointment' on .new-todo
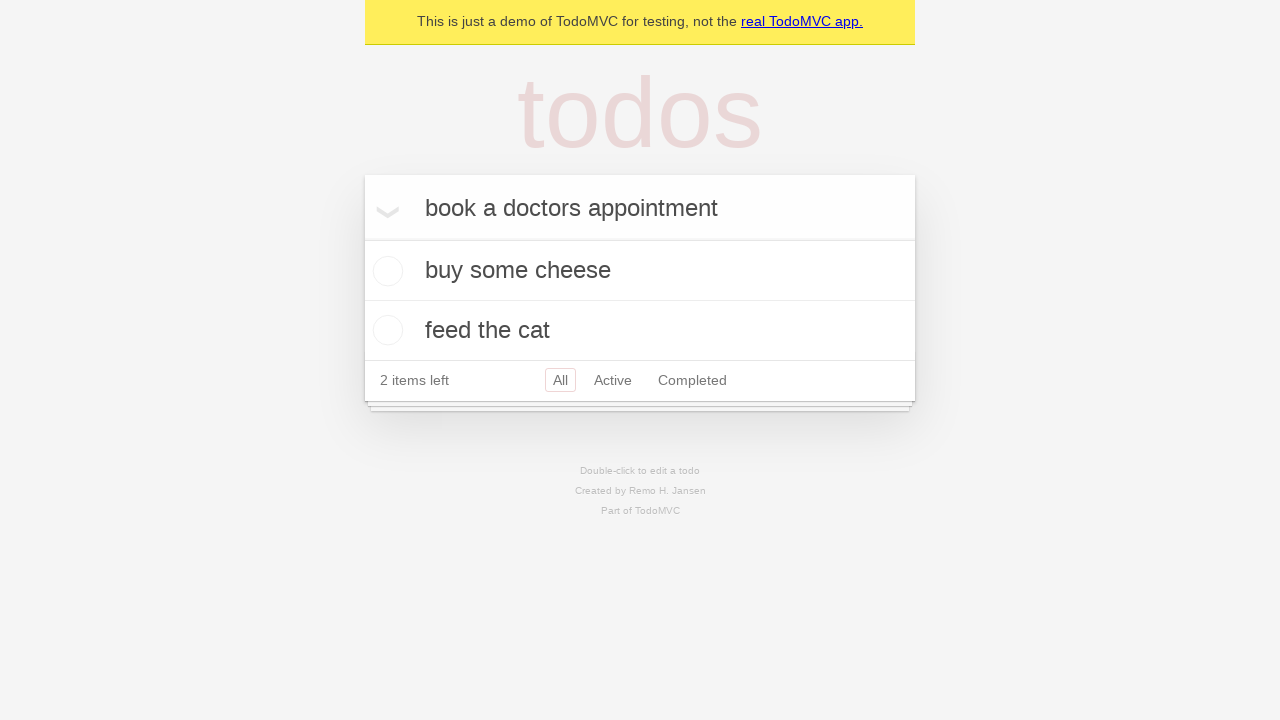

Pressed Enter to create third todo item on .new-todo
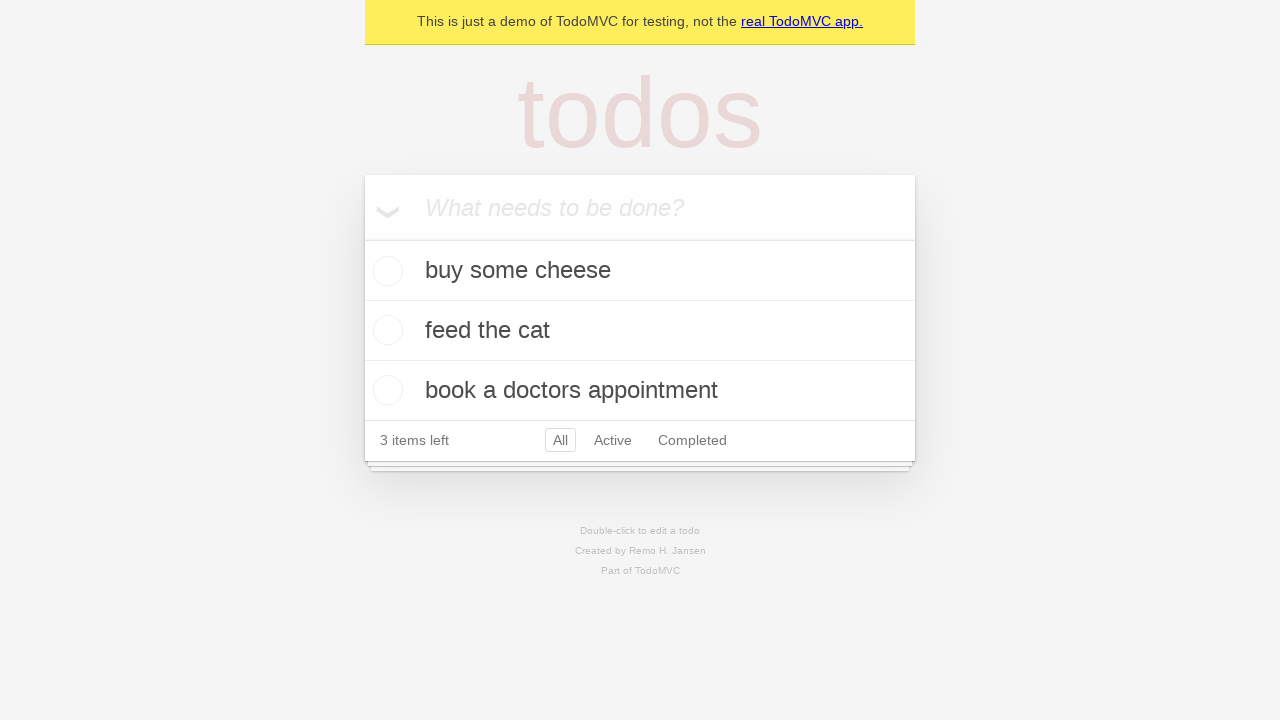

Checked the toggle-all checkbox to mark all items as complete at (362, 238) on .toggle-all
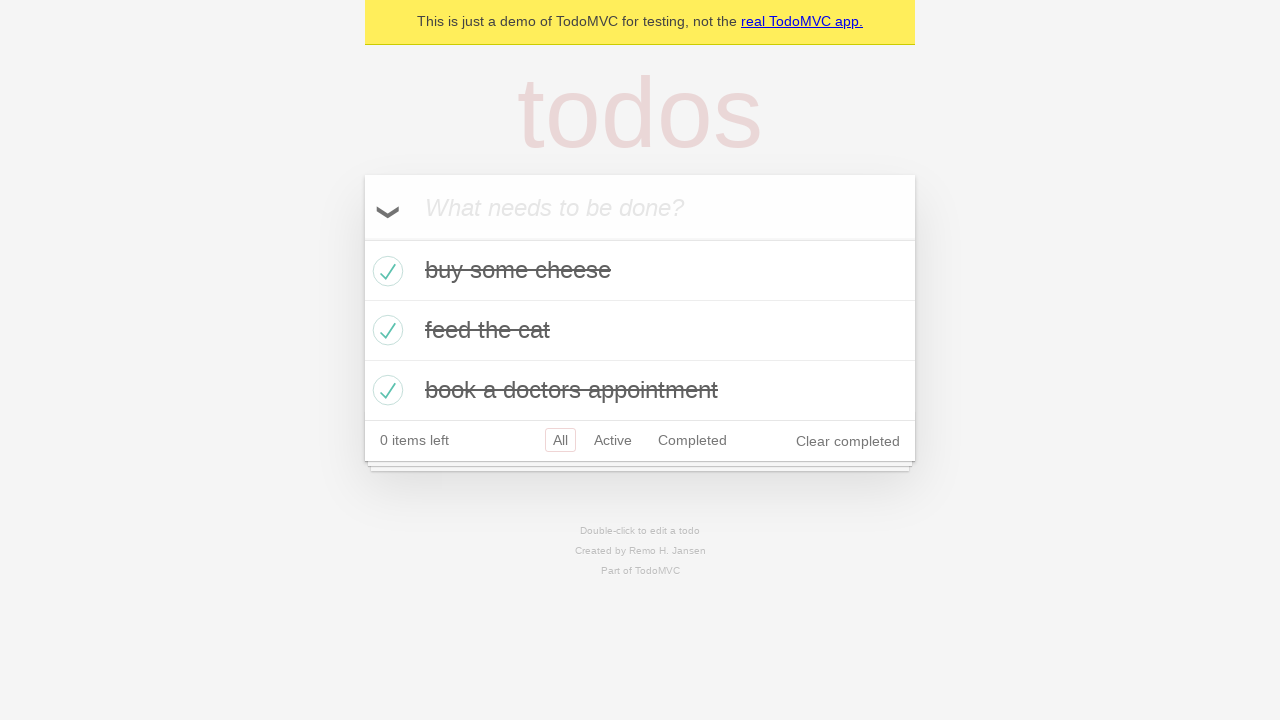

Unchecked the toggle-all checkbox to clear complete state of all items at (362, 238) on .toggle-all
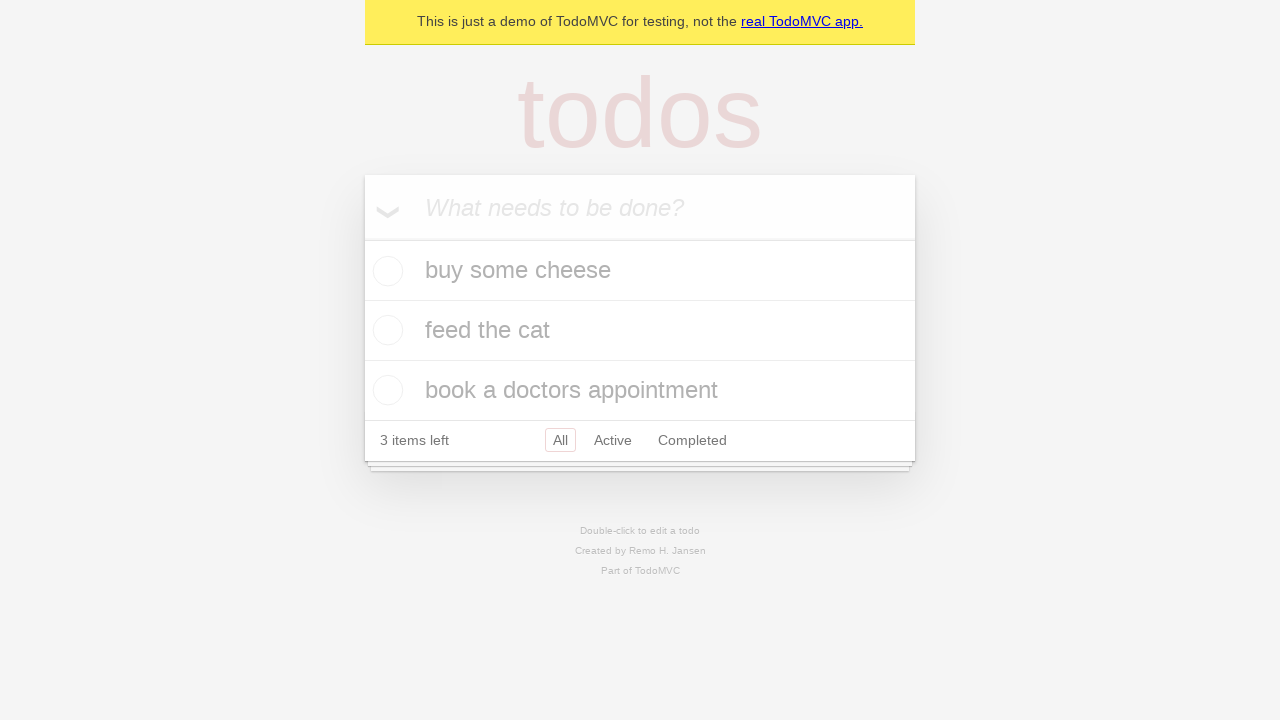

Waited for todo list items to be visible and uncompleted
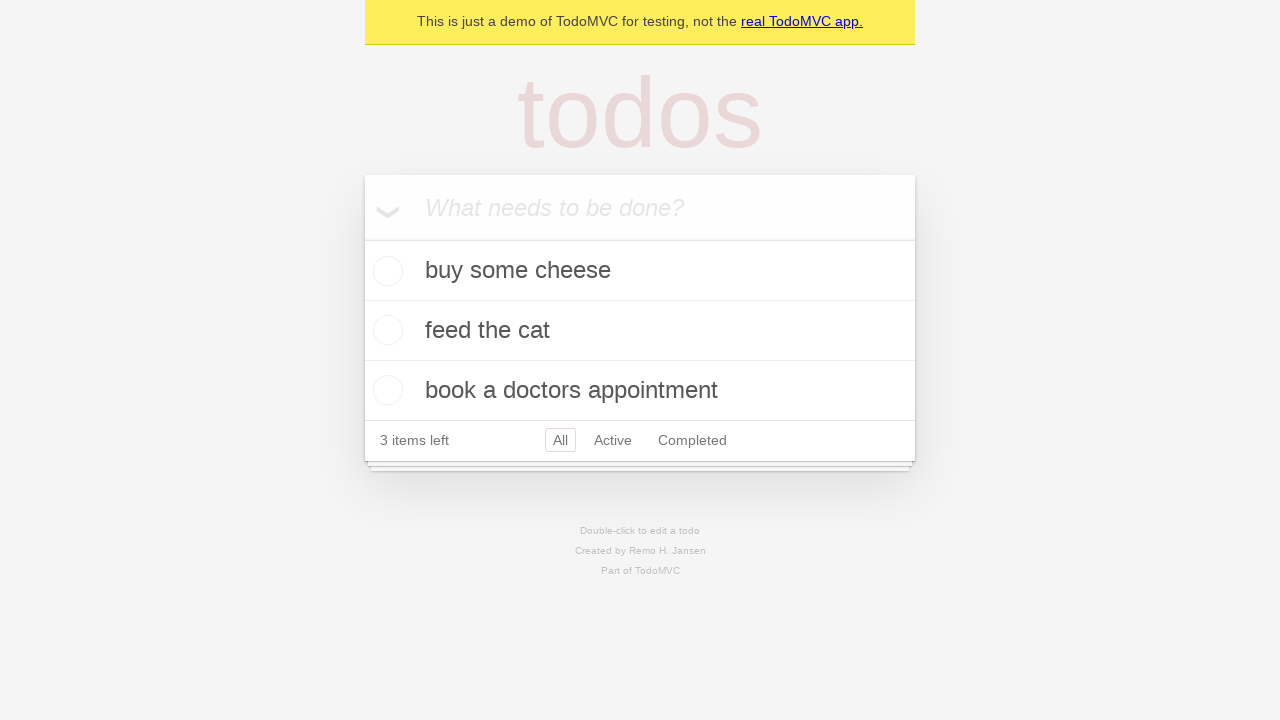

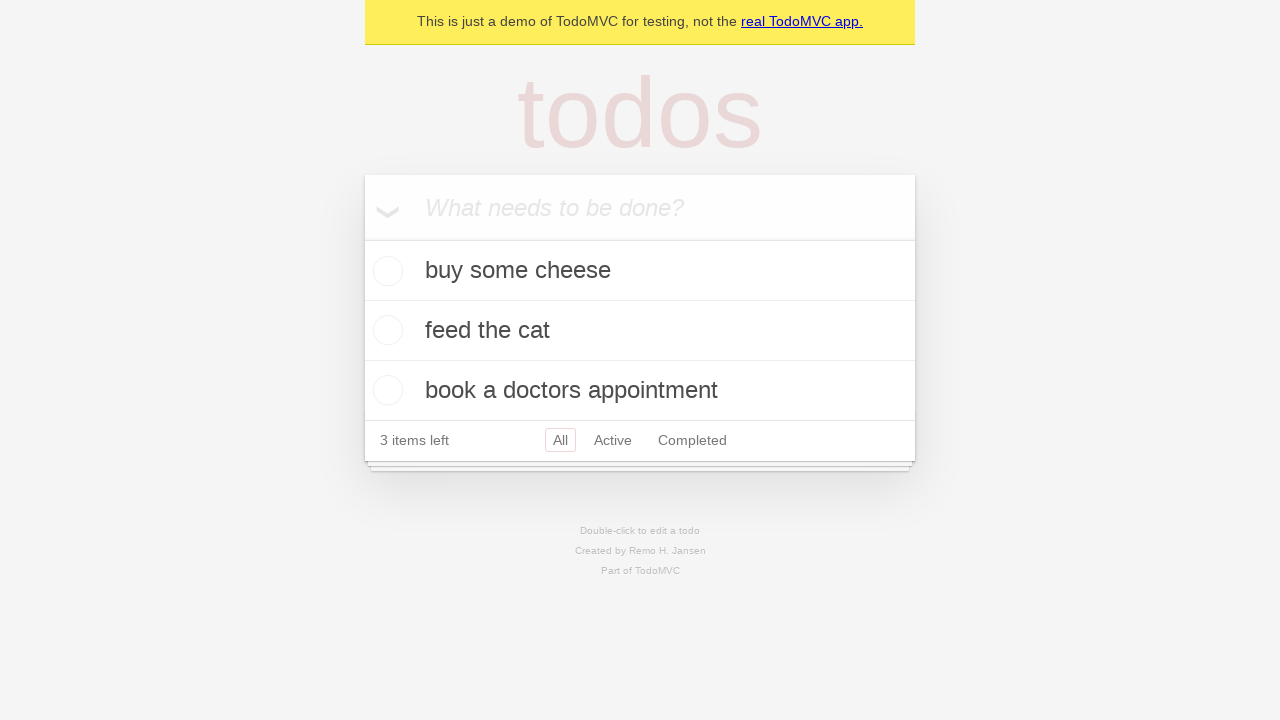